Tests that the text input field is cleared after adding a todo item.

Starting URL: https://demo.playwright.dev/todomvc

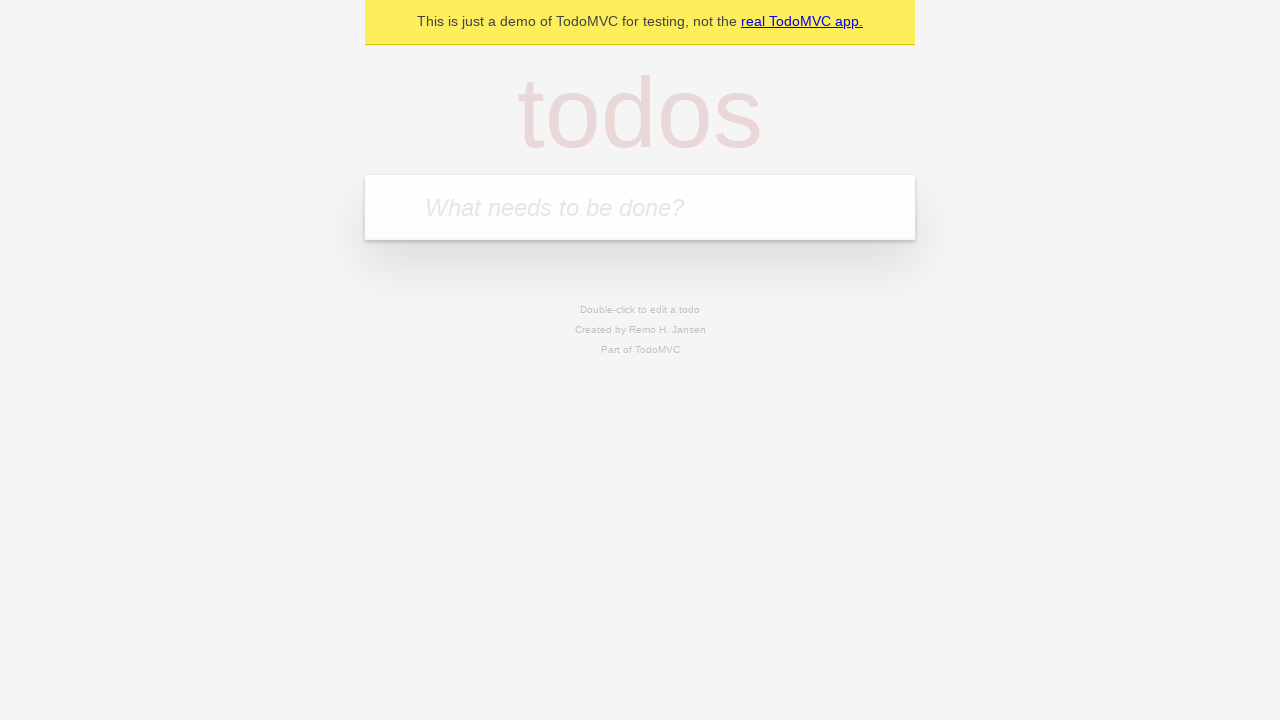

Filled todo input field with 'buy some cheese' on internal:attr=[placeholder="What needs to be done?"i]
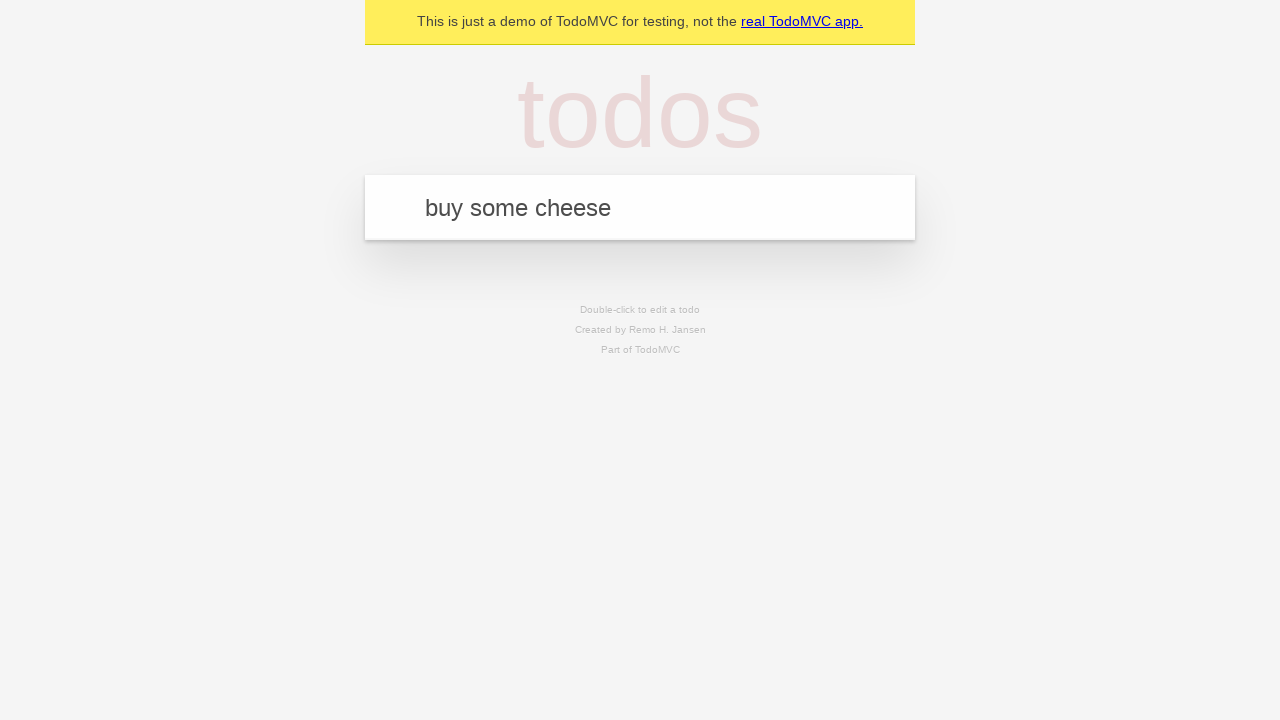

Pressed Enter to submit the todo item on internal:attr=[placeholder="What needs to be done?"i]
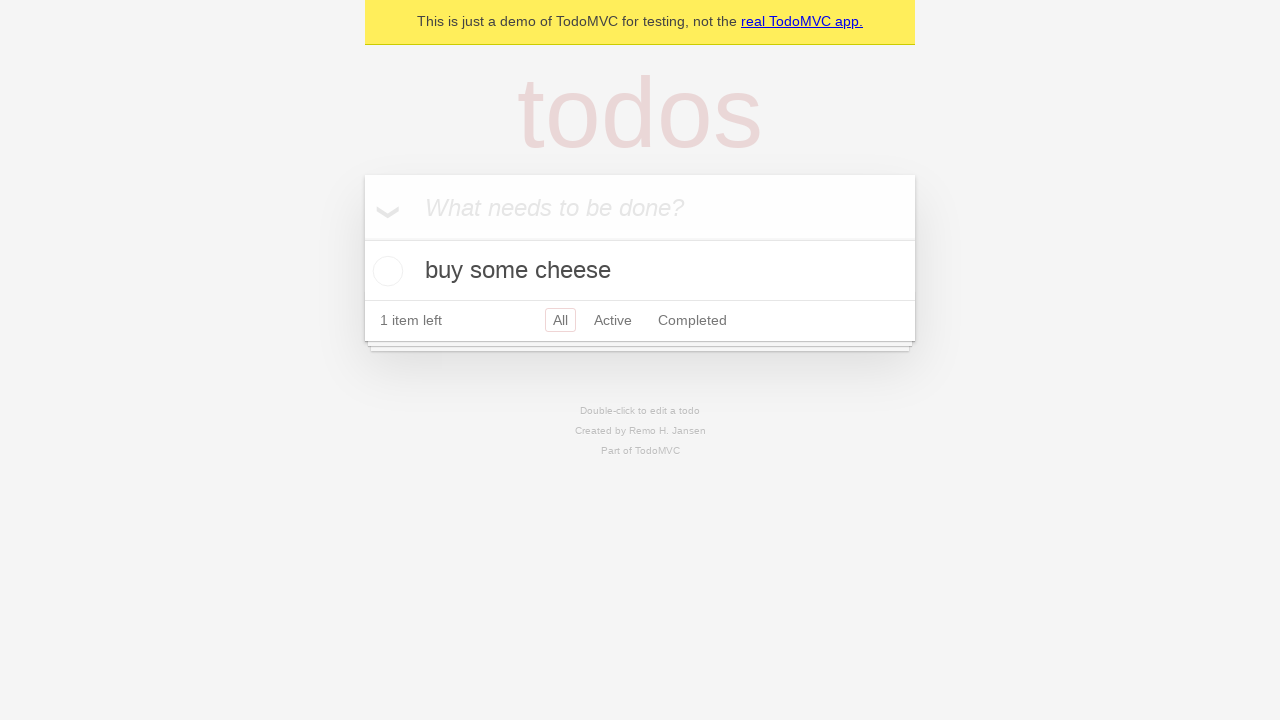

Todo item appeared in the list
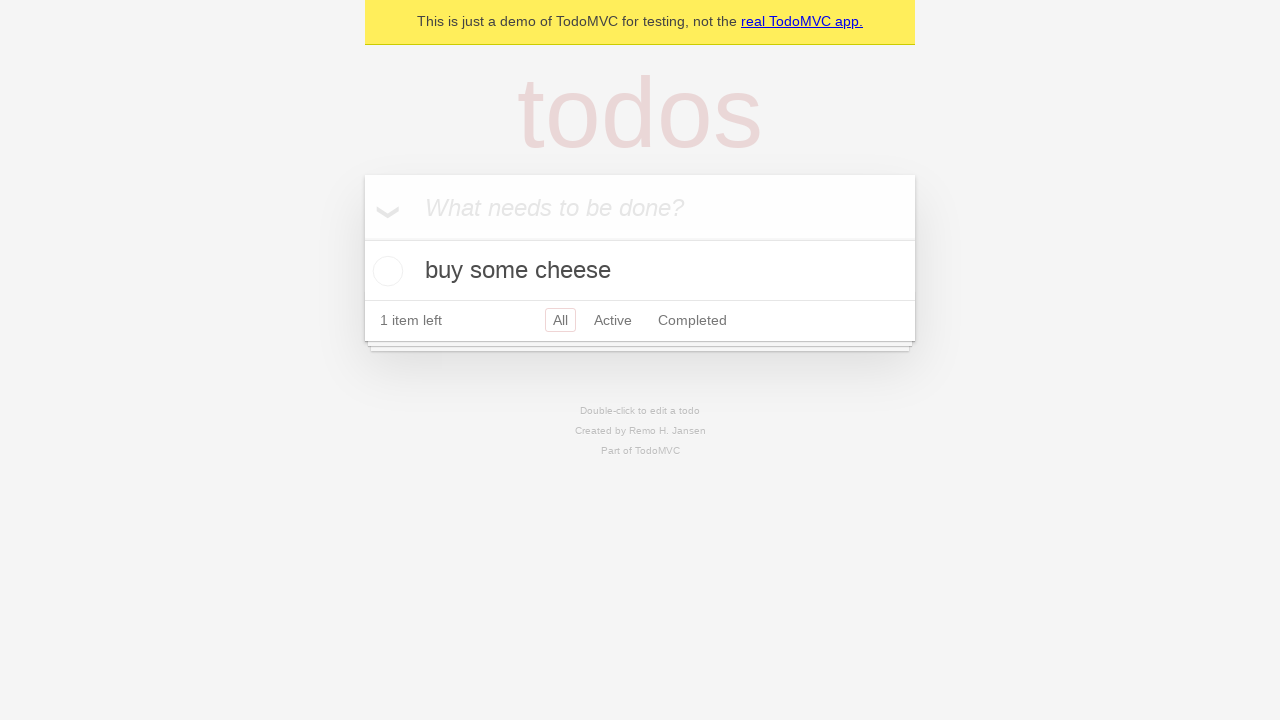

Verified that text input field is cleared after adding todo
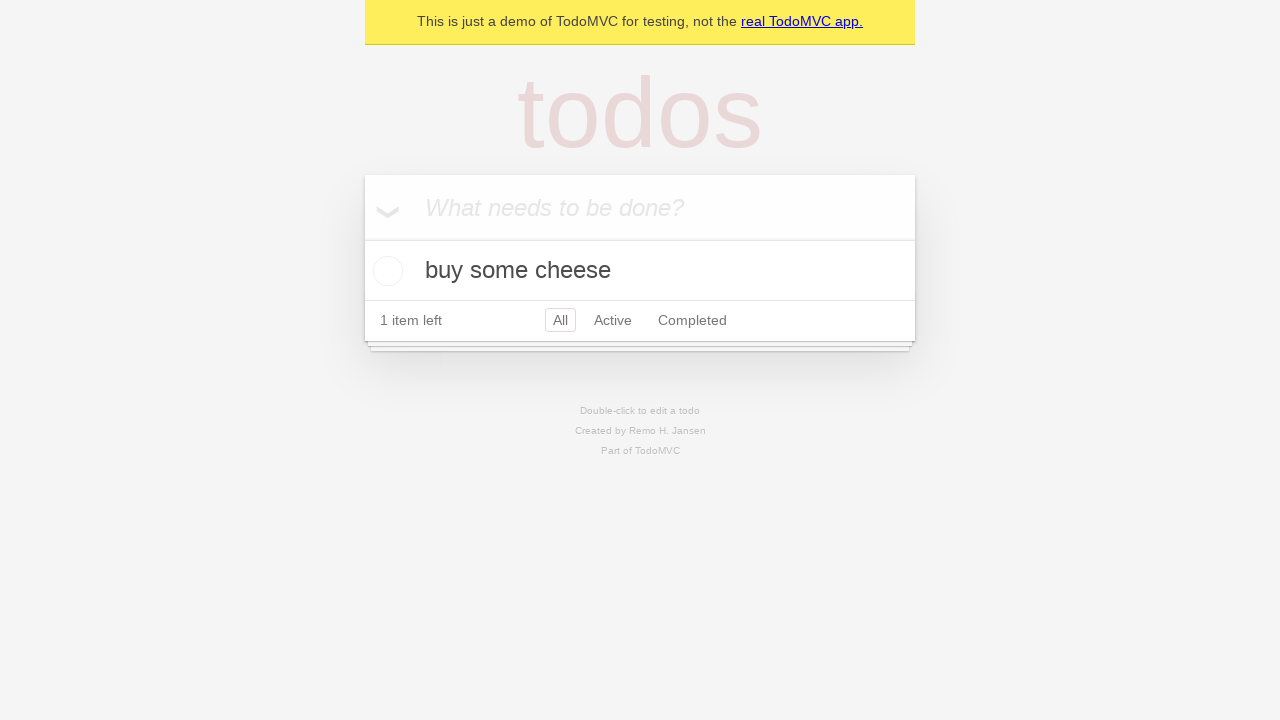

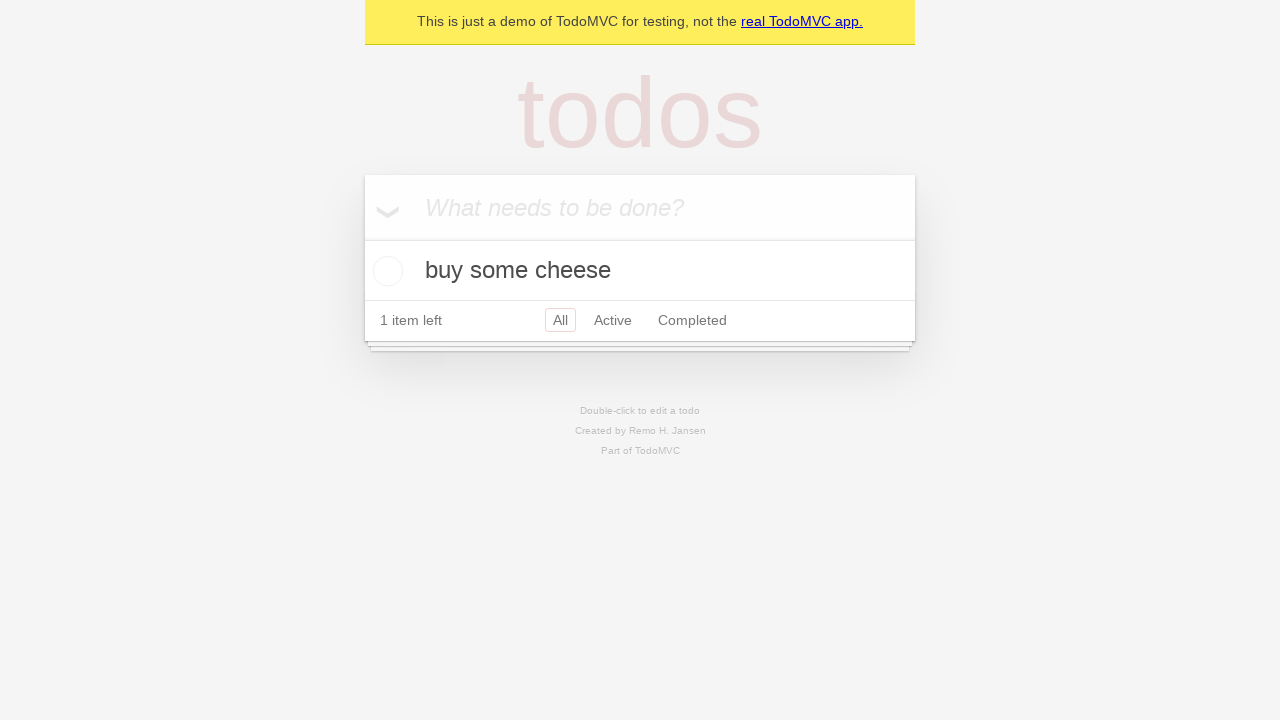